Tests a verification flow by clicking a verify button and checking that a verification message appears

Starting URL: http://suninjuly.github.io/wait1.html

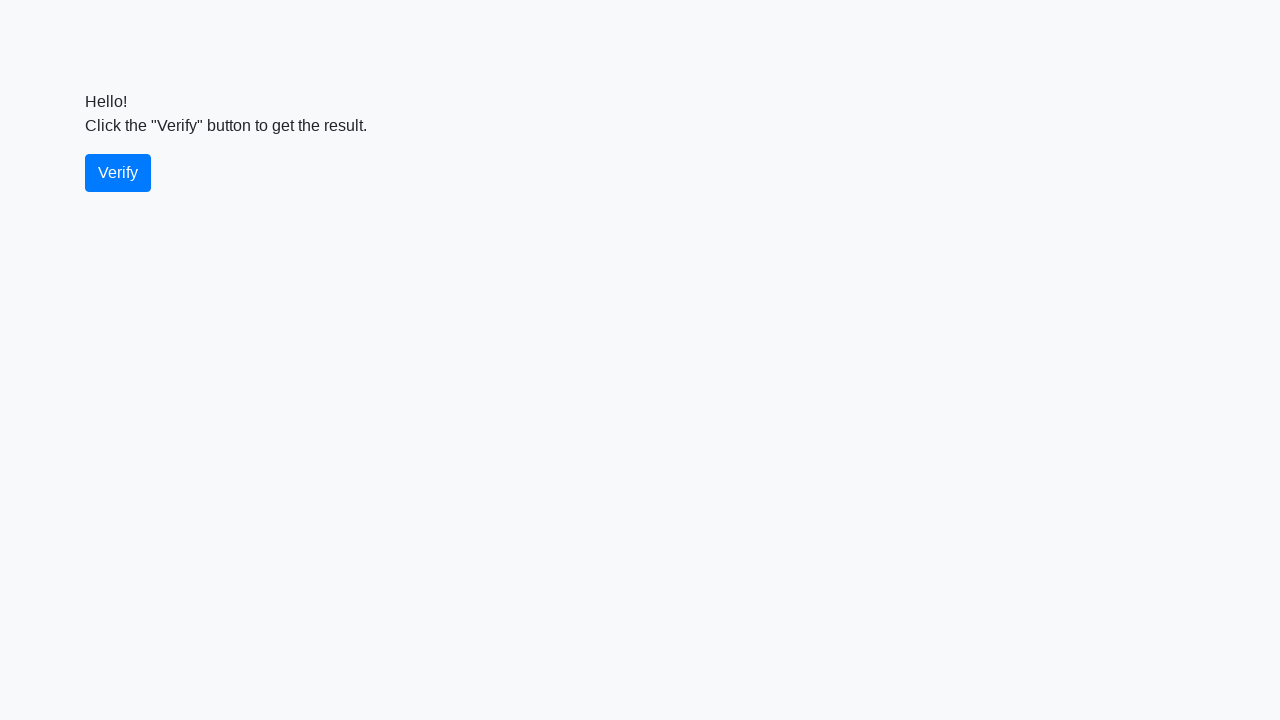

Clicked the verify button at (118, 173) on #verify
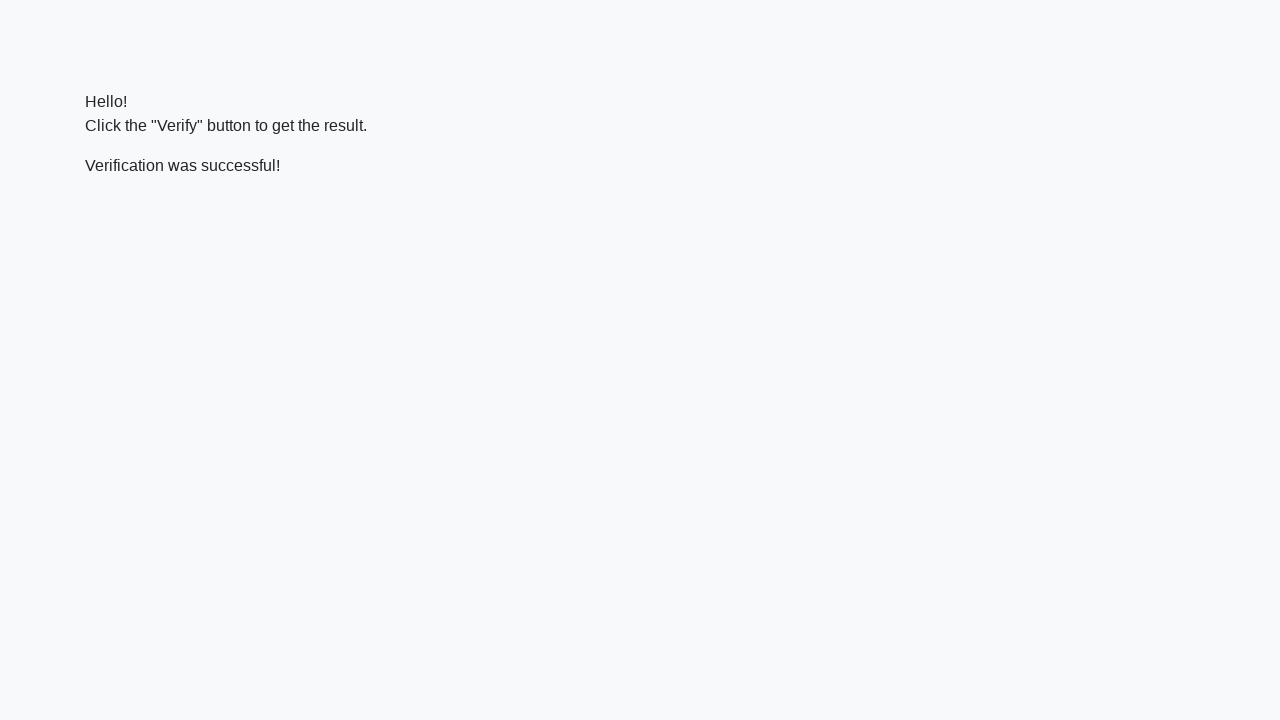

Verification message element loaded
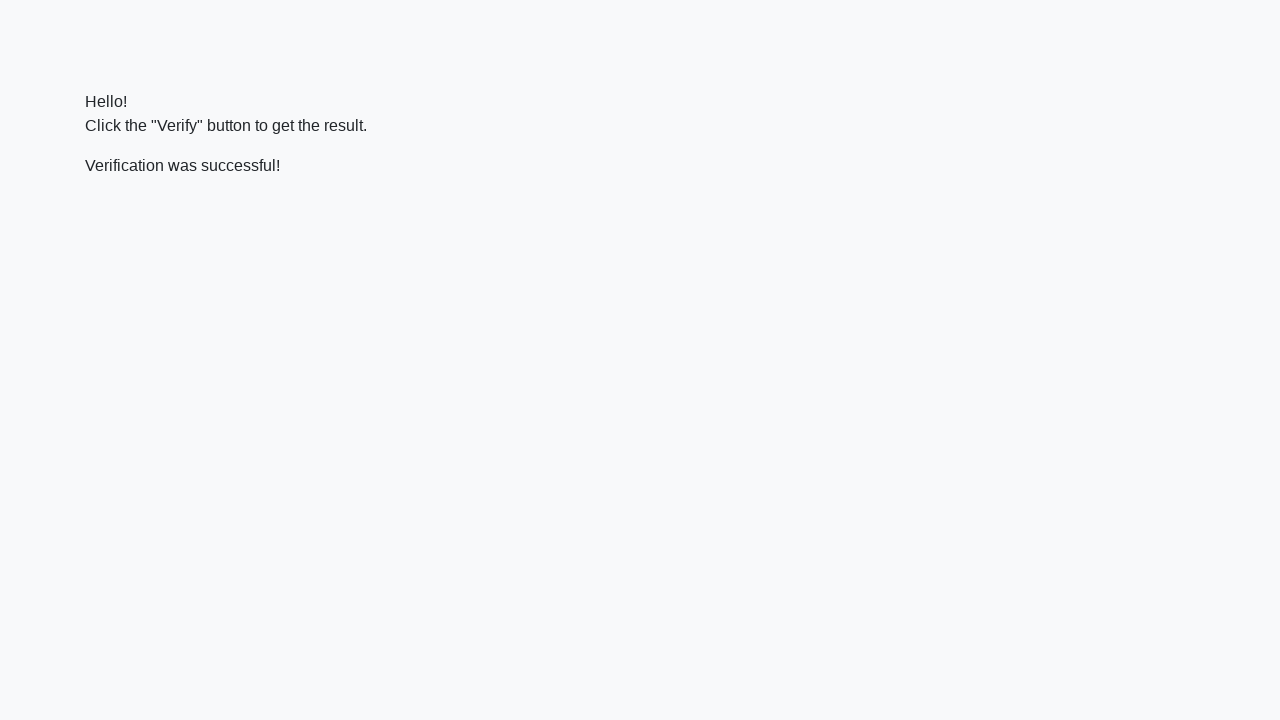

Verified that 'Verification' text is present in message
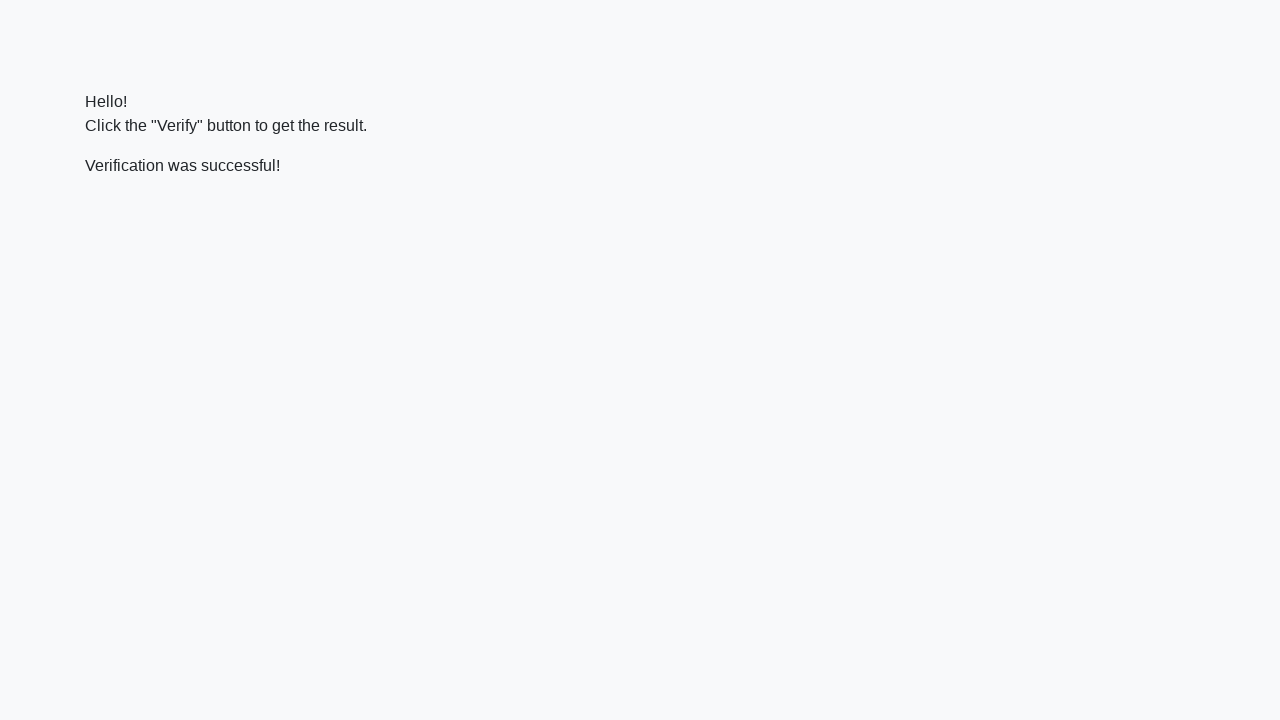

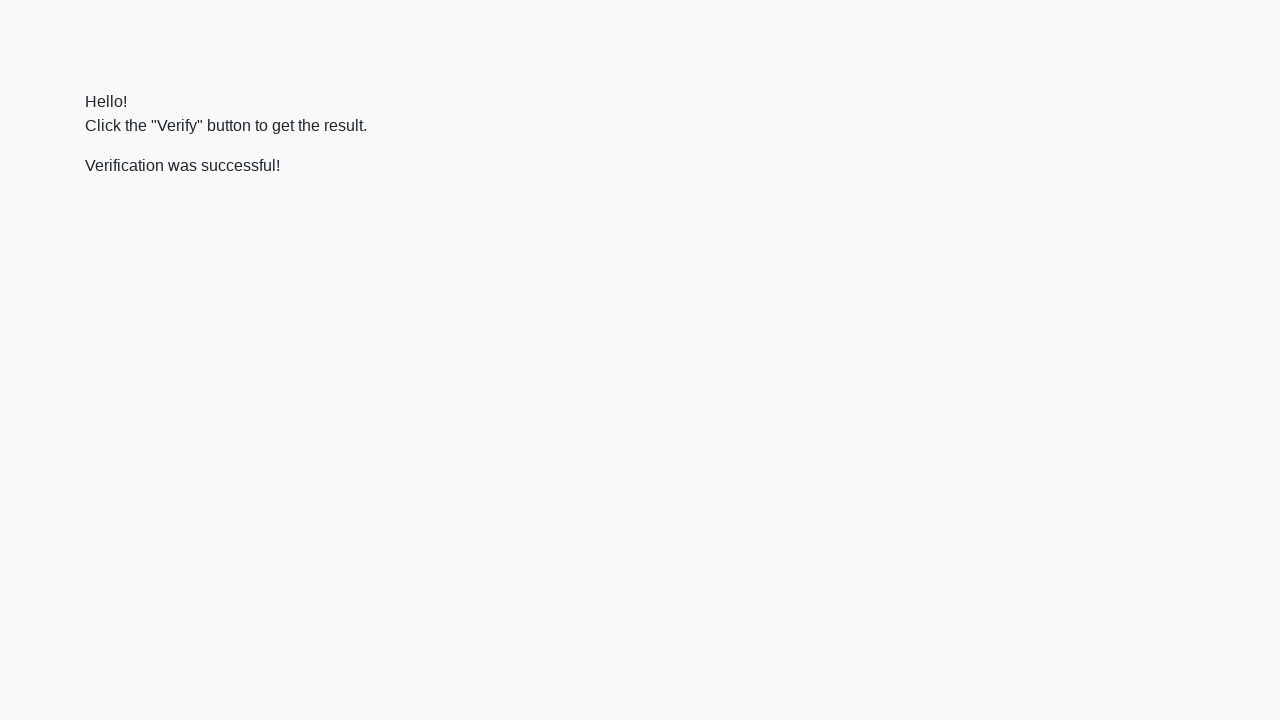